Tests registration form validation when password and confirmation password don't match

Starting URL: https://alada.vn/tai-khoan/dang-ky.html

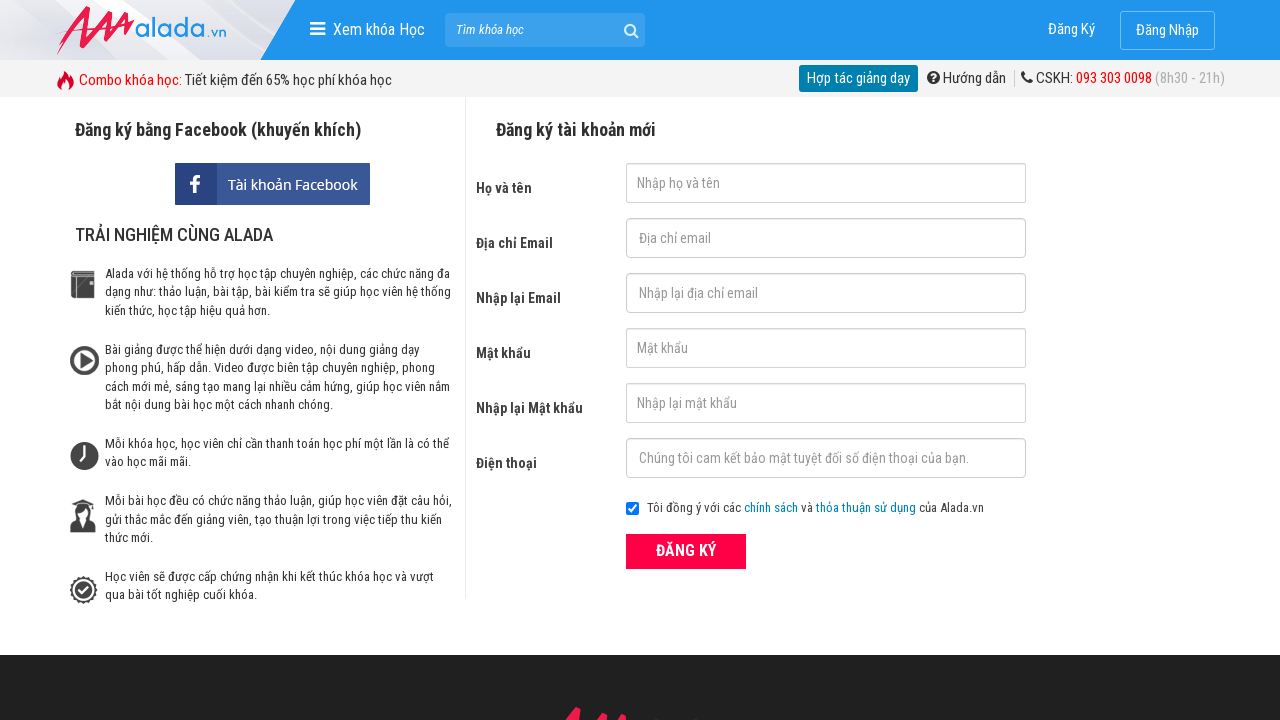

Cleared first name field on #txtFirstname
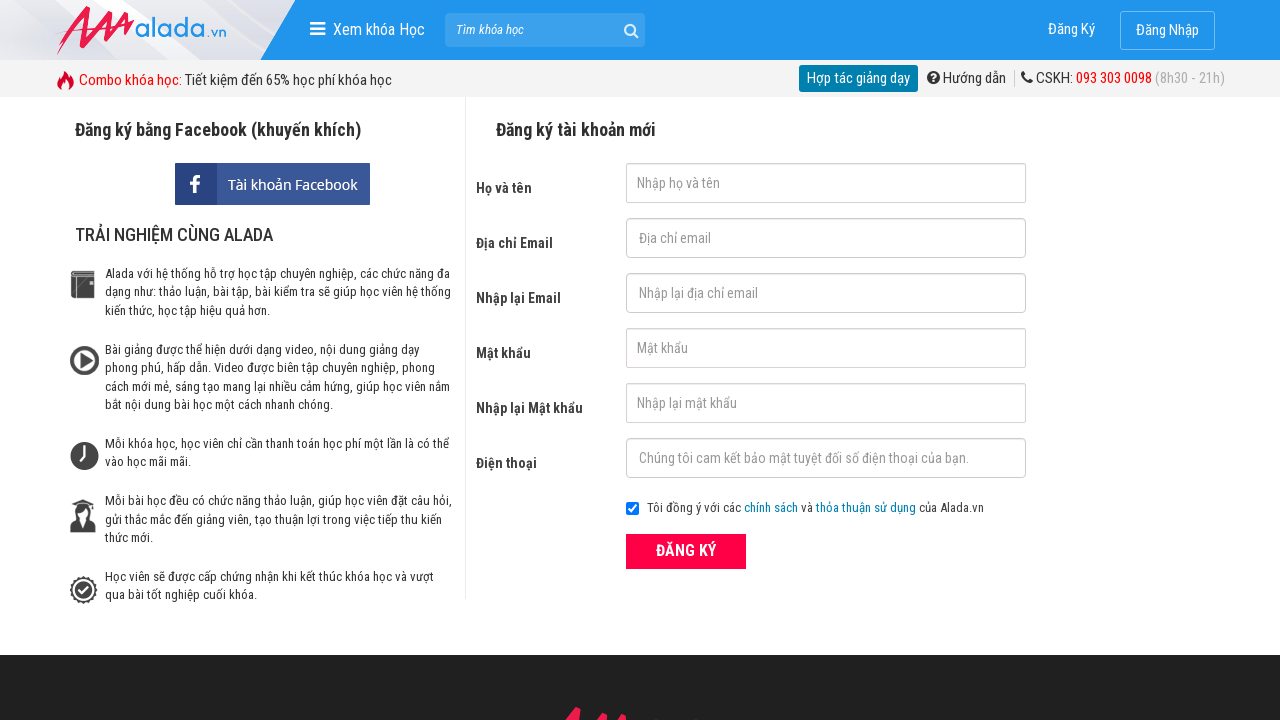

Cleared email field on #txtEmail
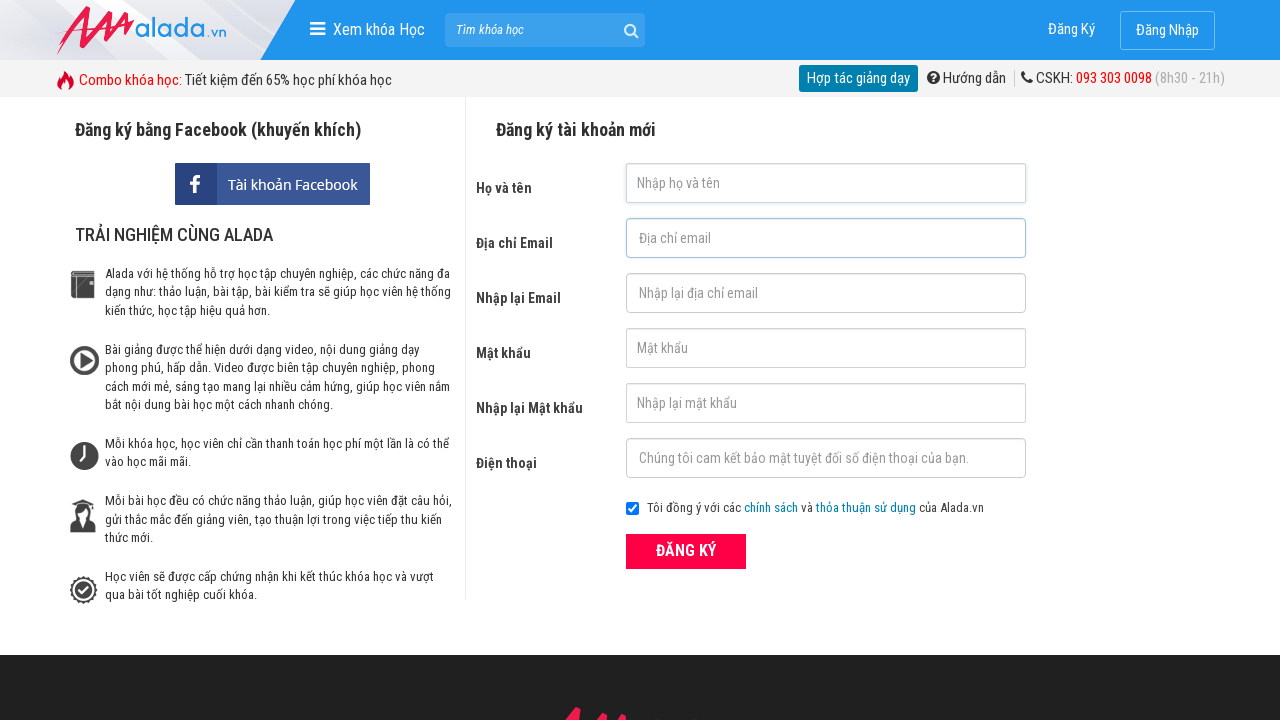

Cleared confirm email field on #txtCEmail
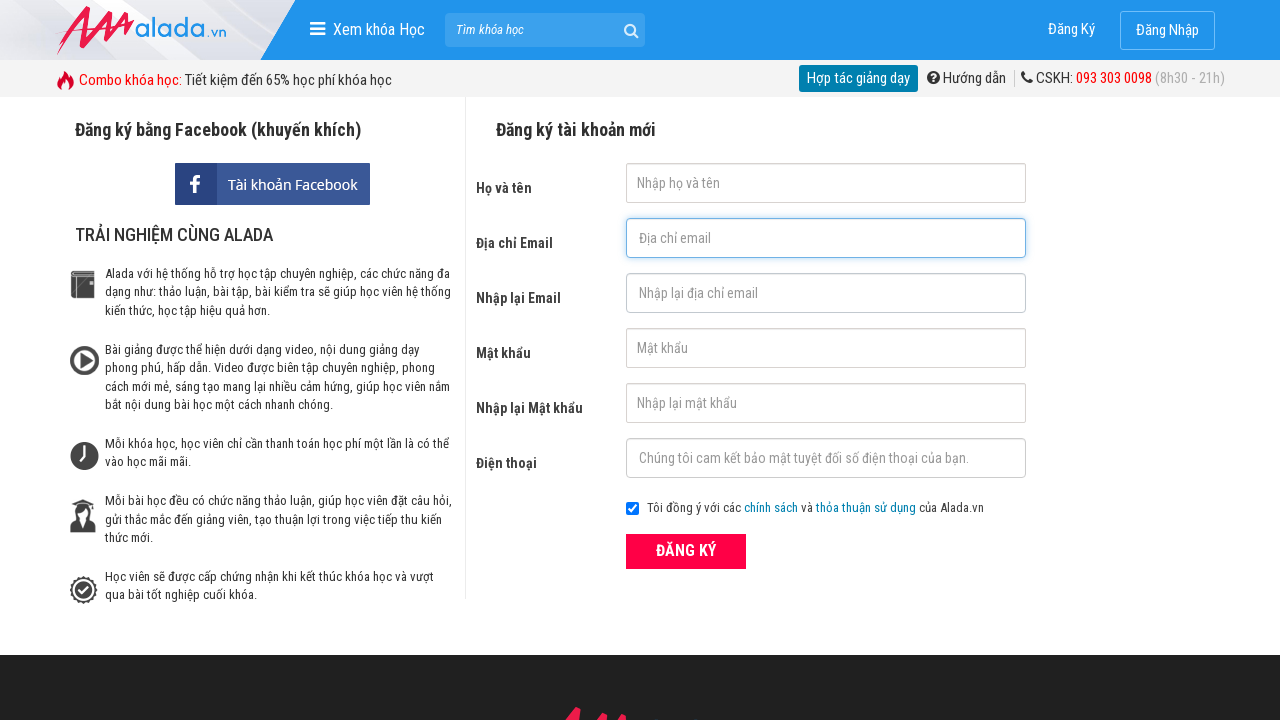

Cleared password field on #txtPassword
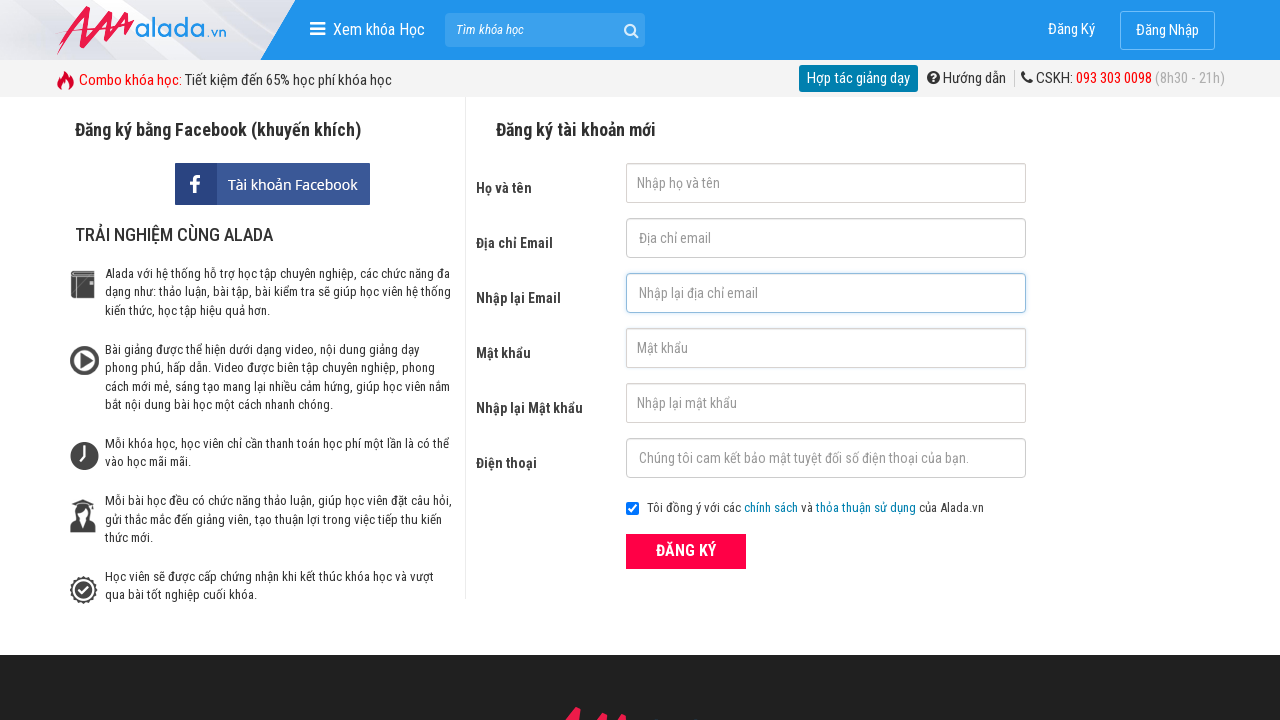

Cleared confirm password field on #txtCPassword
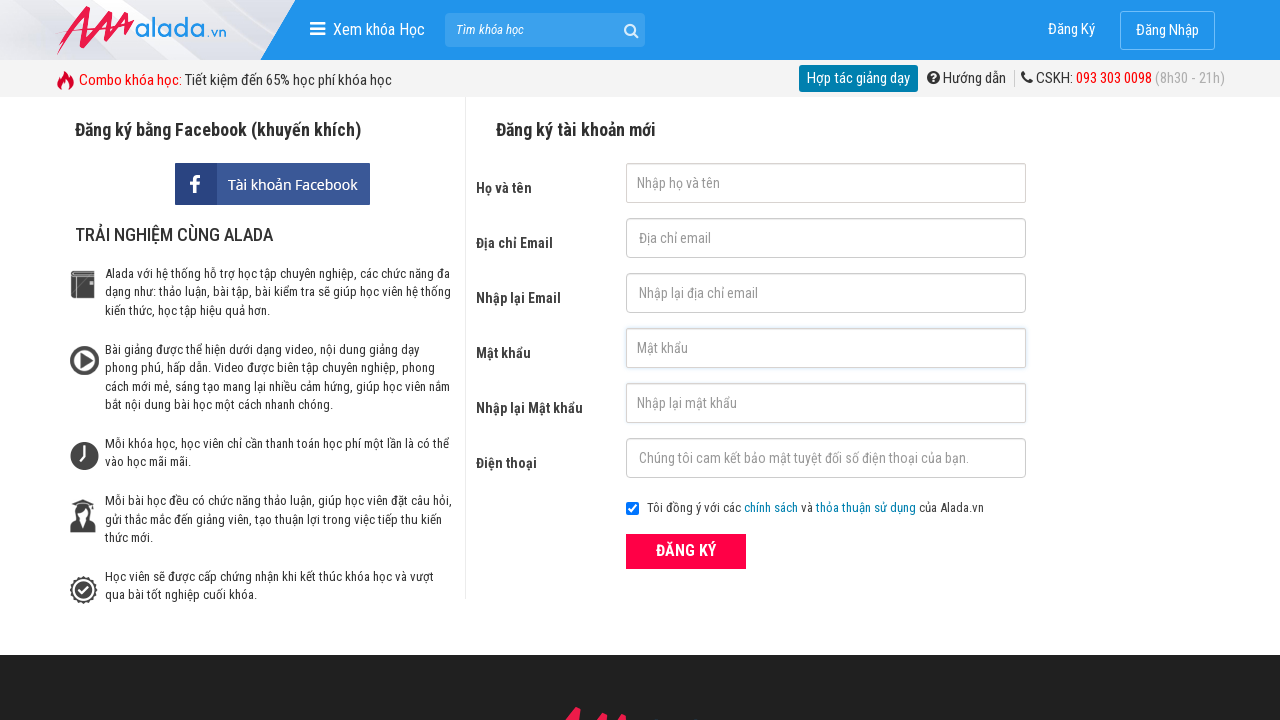

Cleared phone field on #txtPhone
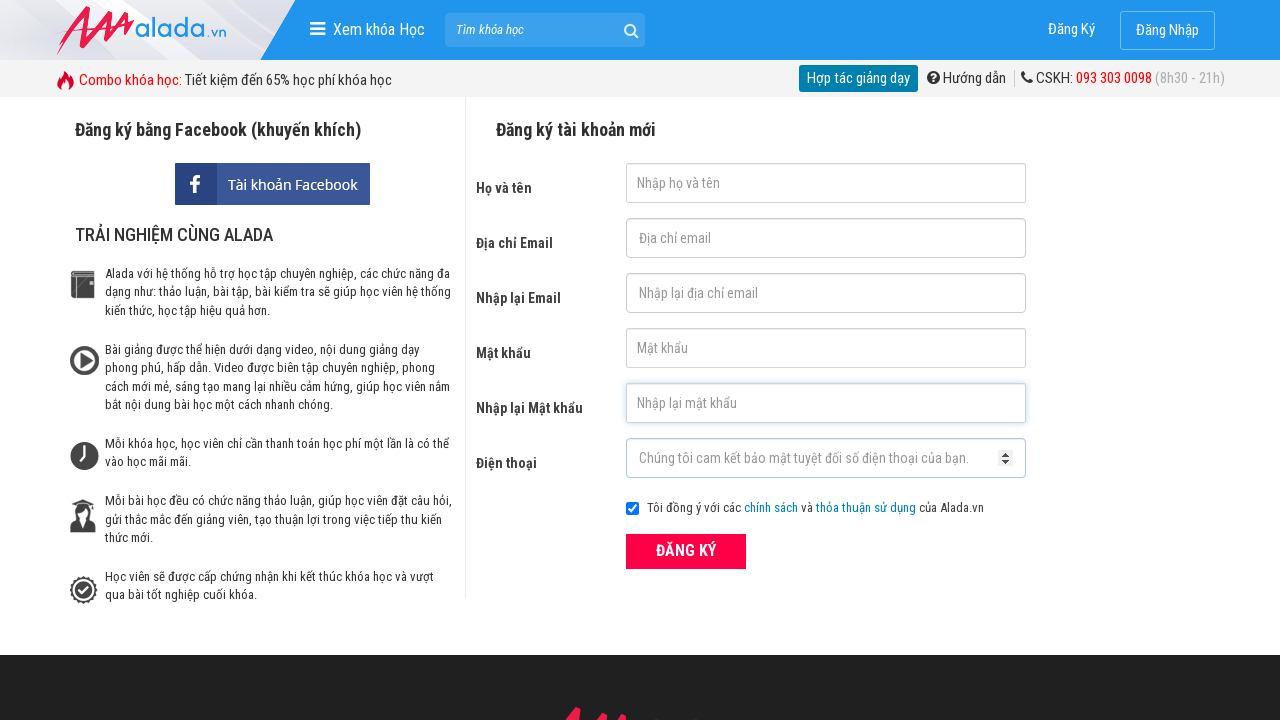

Filled first name field with 'Pham Thu Hien' on #txtFirstname
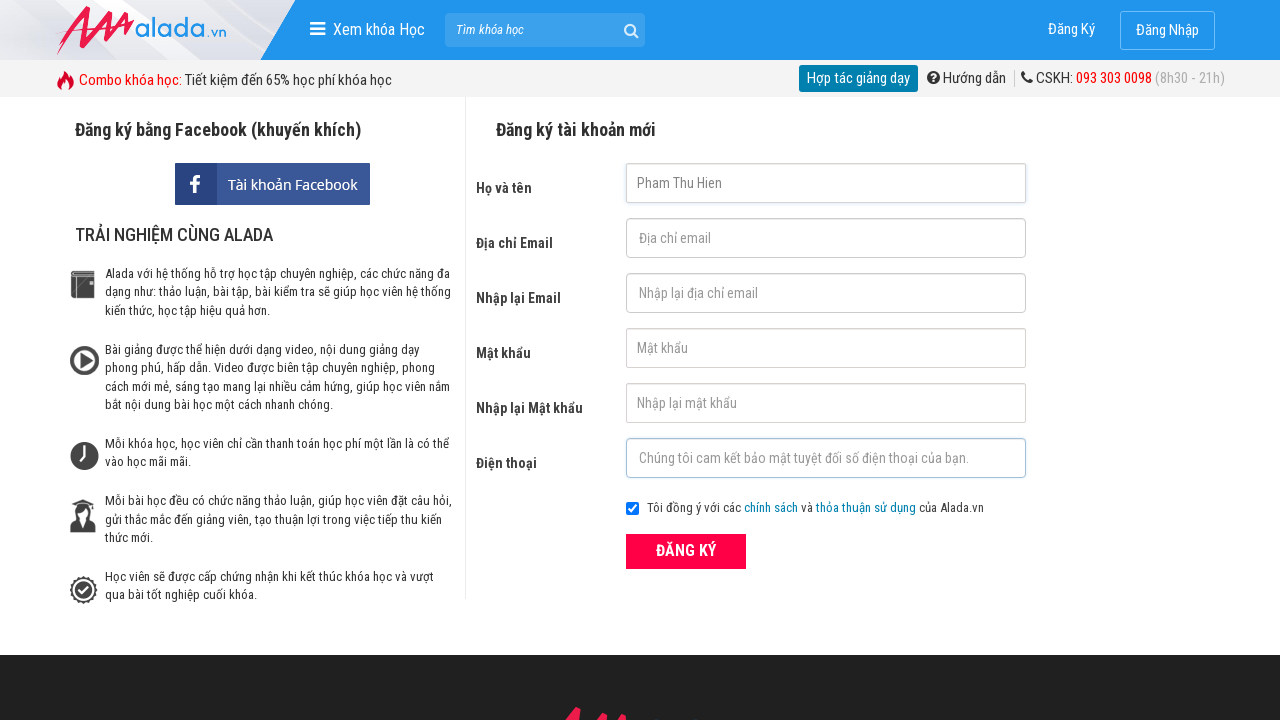

Filled email field with 'thuhien@gmail.com' on #txtEmail
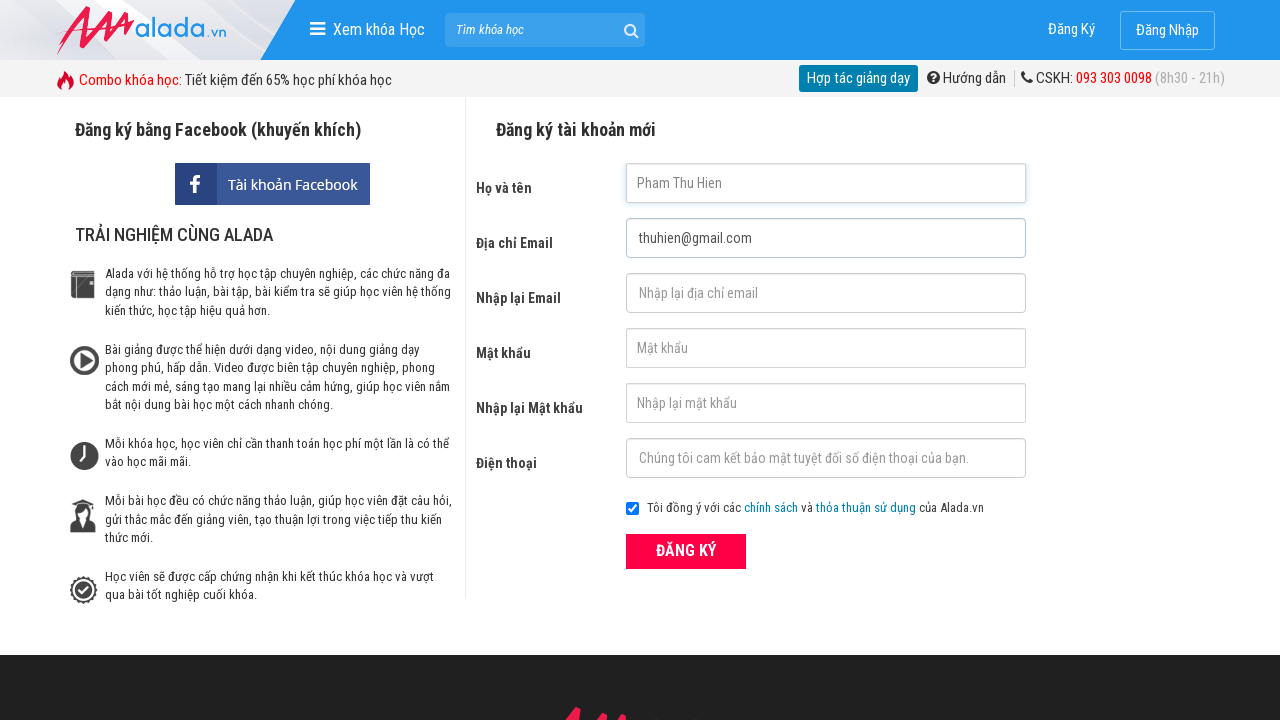

Filled confirm email field with 'thuhien@gmail.com' on #txtCEmail
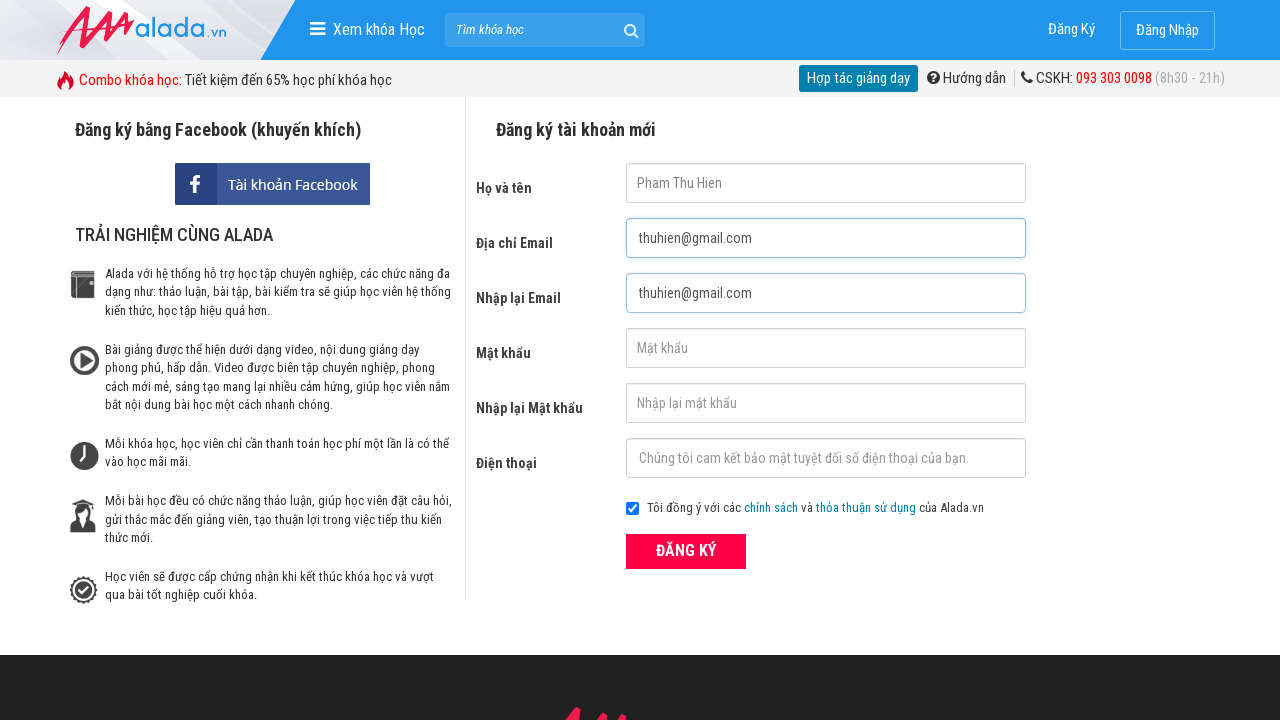

Filled password field with '123456789' on #txtPassword
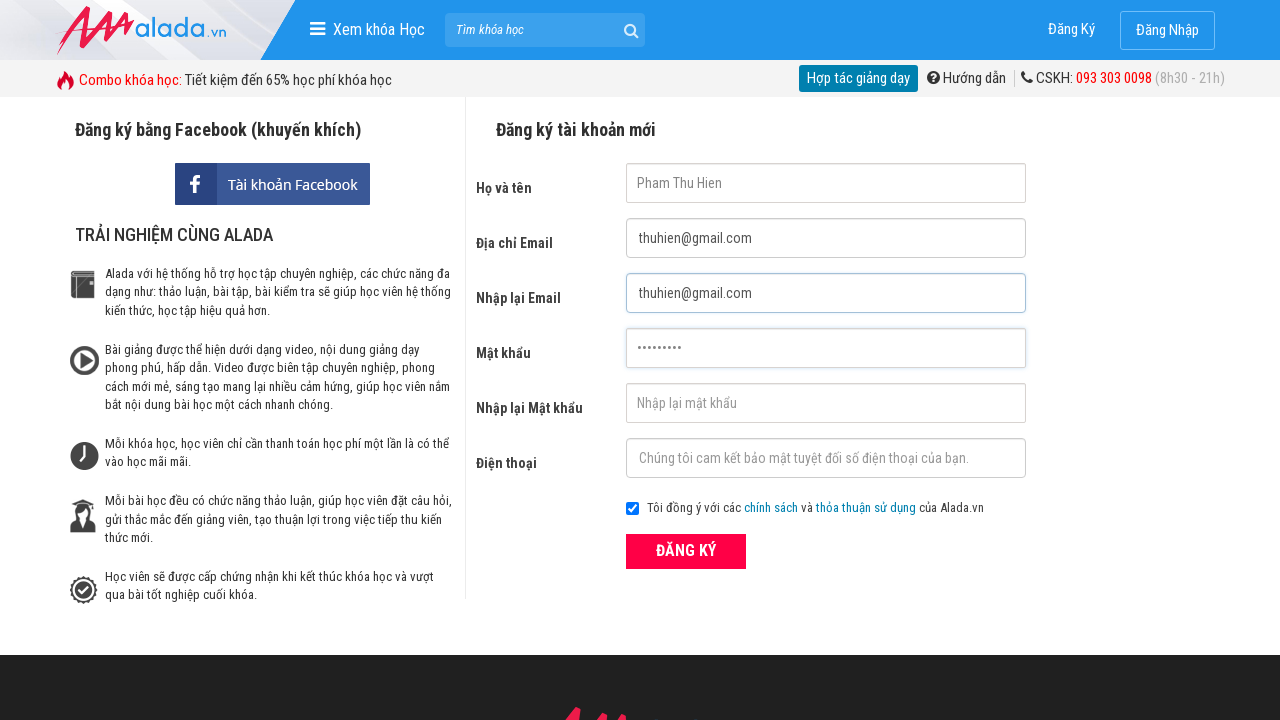

Filled confirm password field with mismatched password '987654321' on #txtCPassword
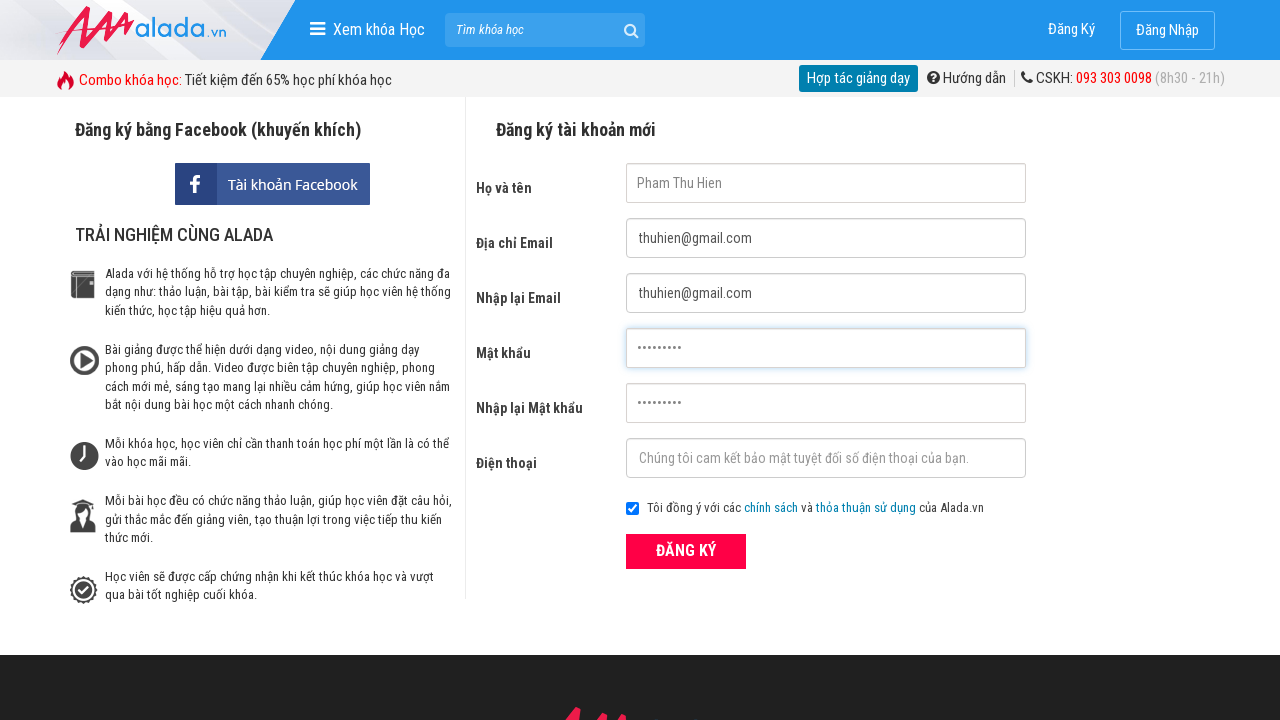

Filled phone field with '0918765432' on #txtPhone
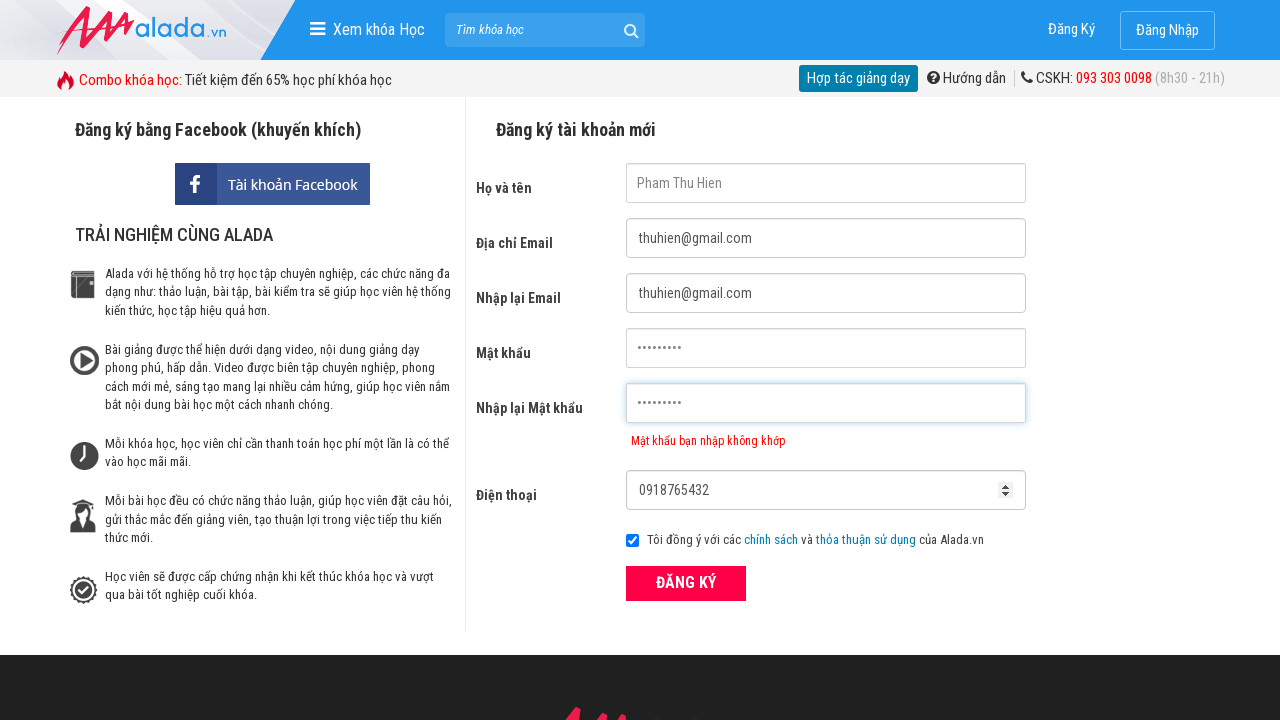

Clicked register button to submit form with mismatched passwords at (686, 583) on xpath=//div[@class='form frmRegister']//button[@class='btn_pink_sm fs16']
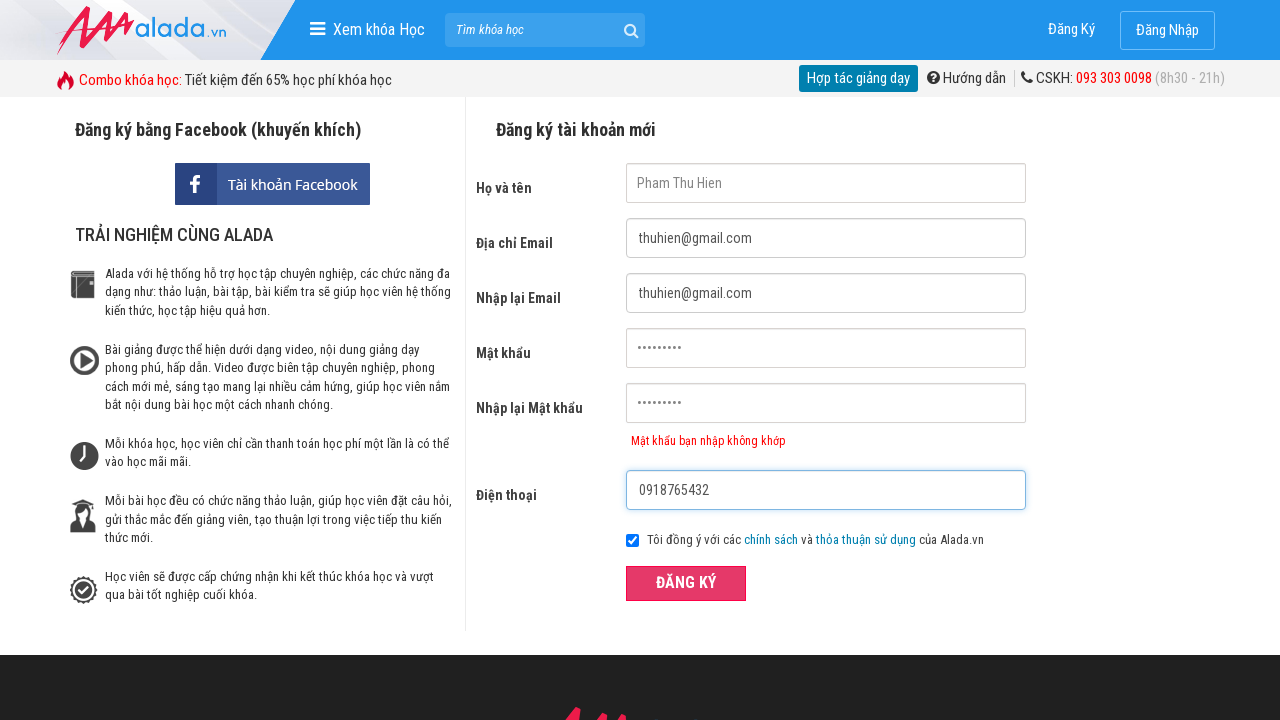

Password mismatch error message appeared on confirm password field
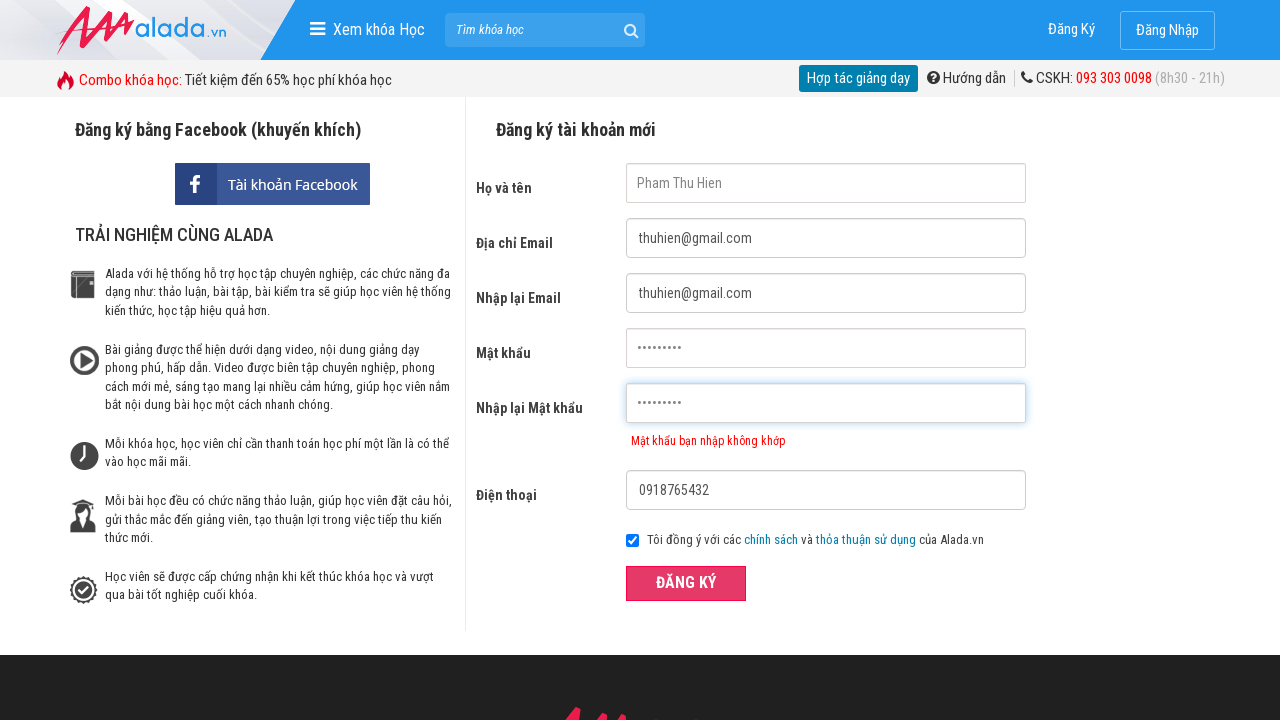

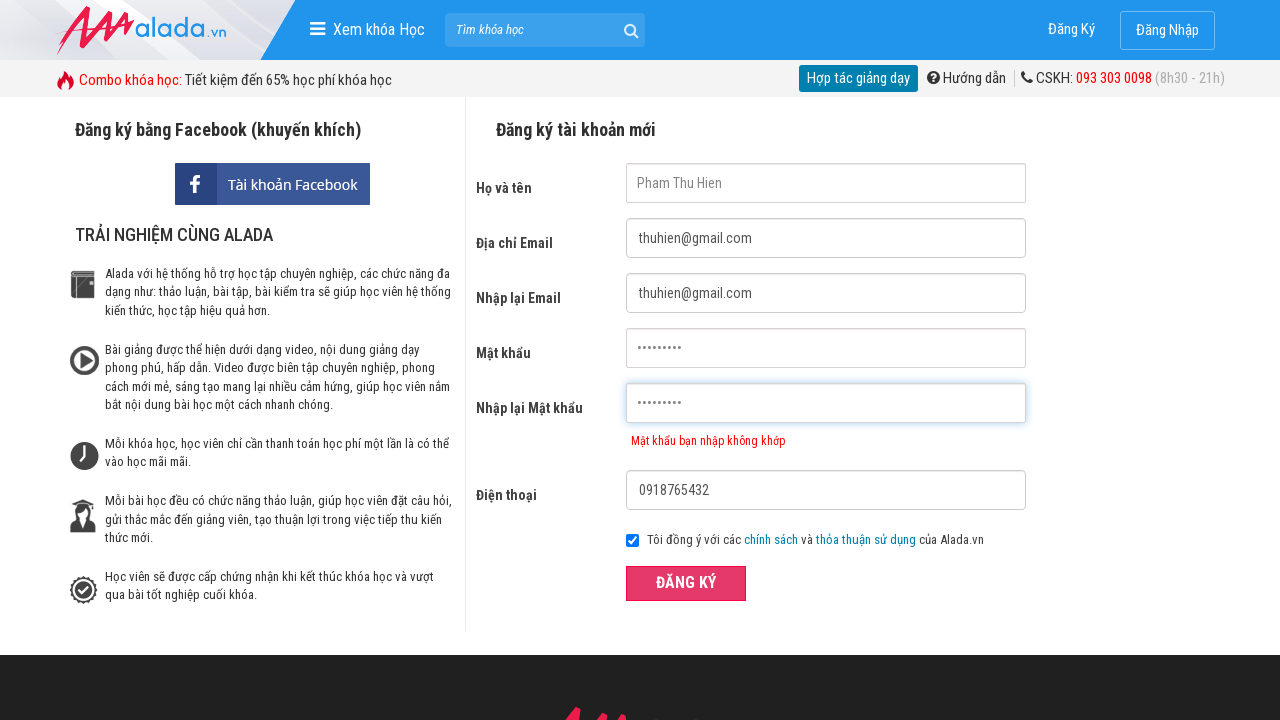